Tests selecting all three checkboxes (Apple, Pear, Orange) and verifies all selected values are displayed

Starting URL: https://test-with-me-app.vercel.app/learning/web-elements/elements/checkbox

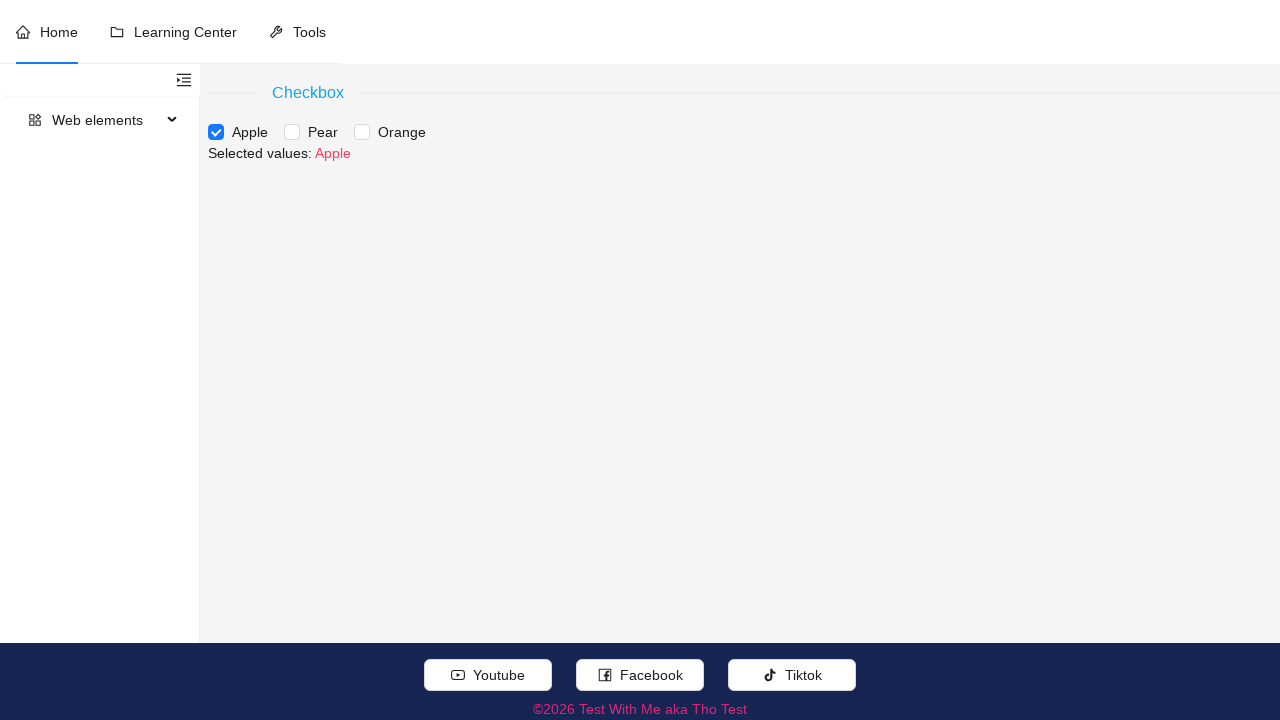

Located Apple checkbox element
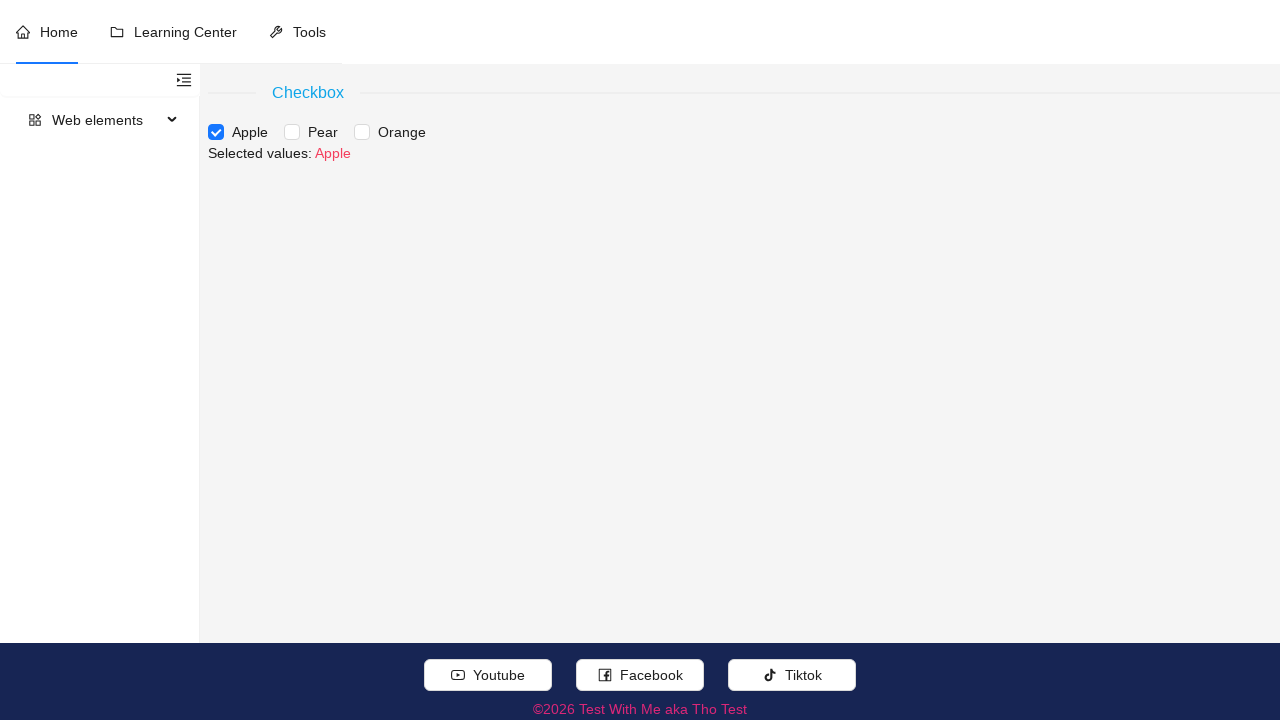

Apple checkbox was already checked
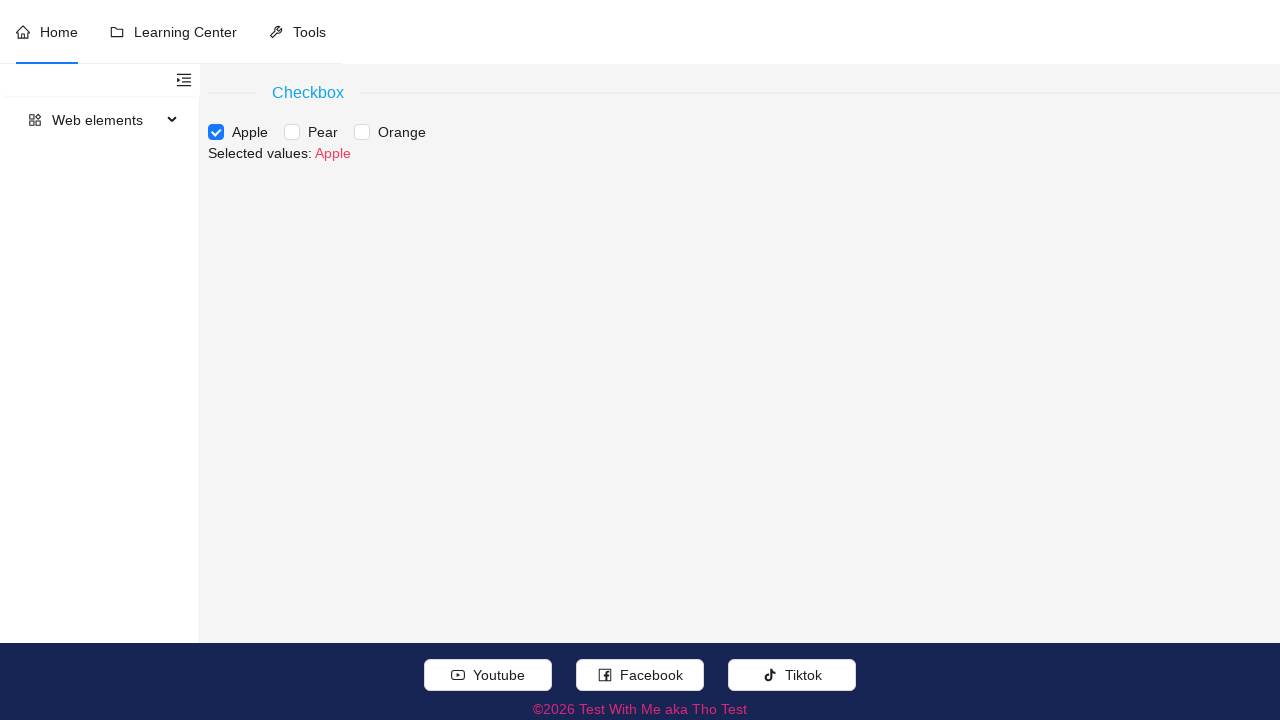

Located Pear checkbox element
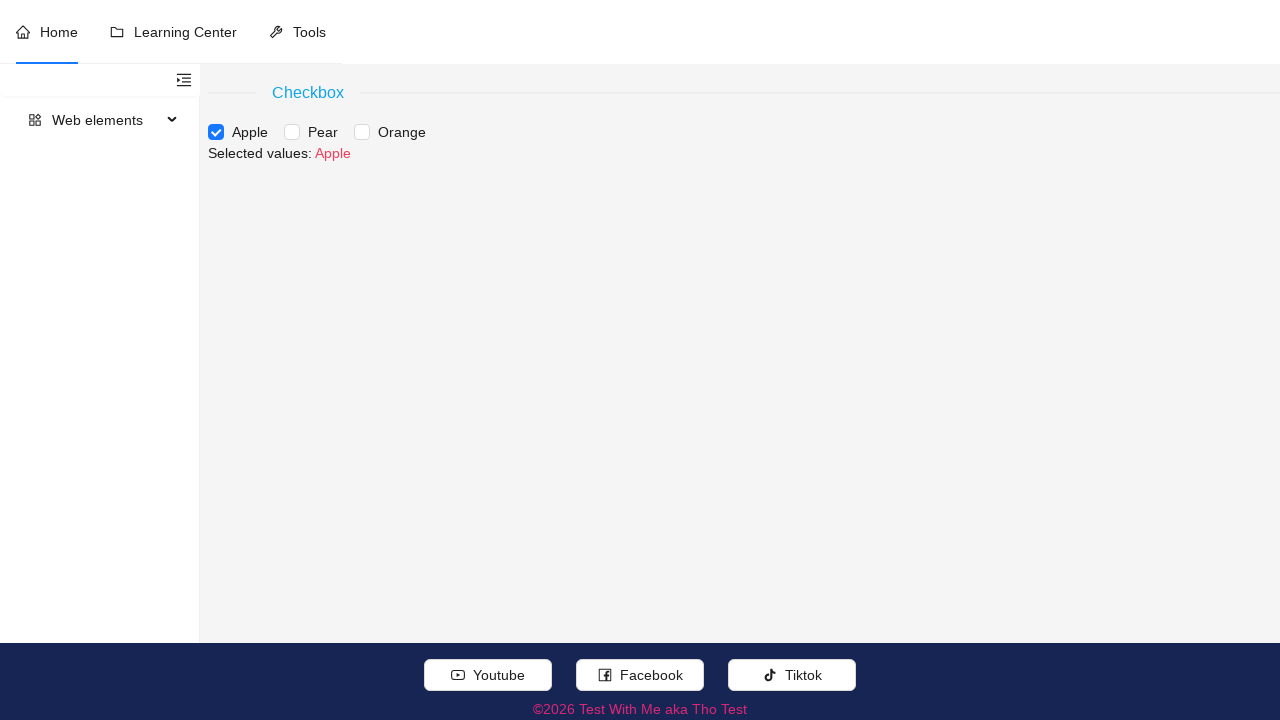

Selected Pear checkbox
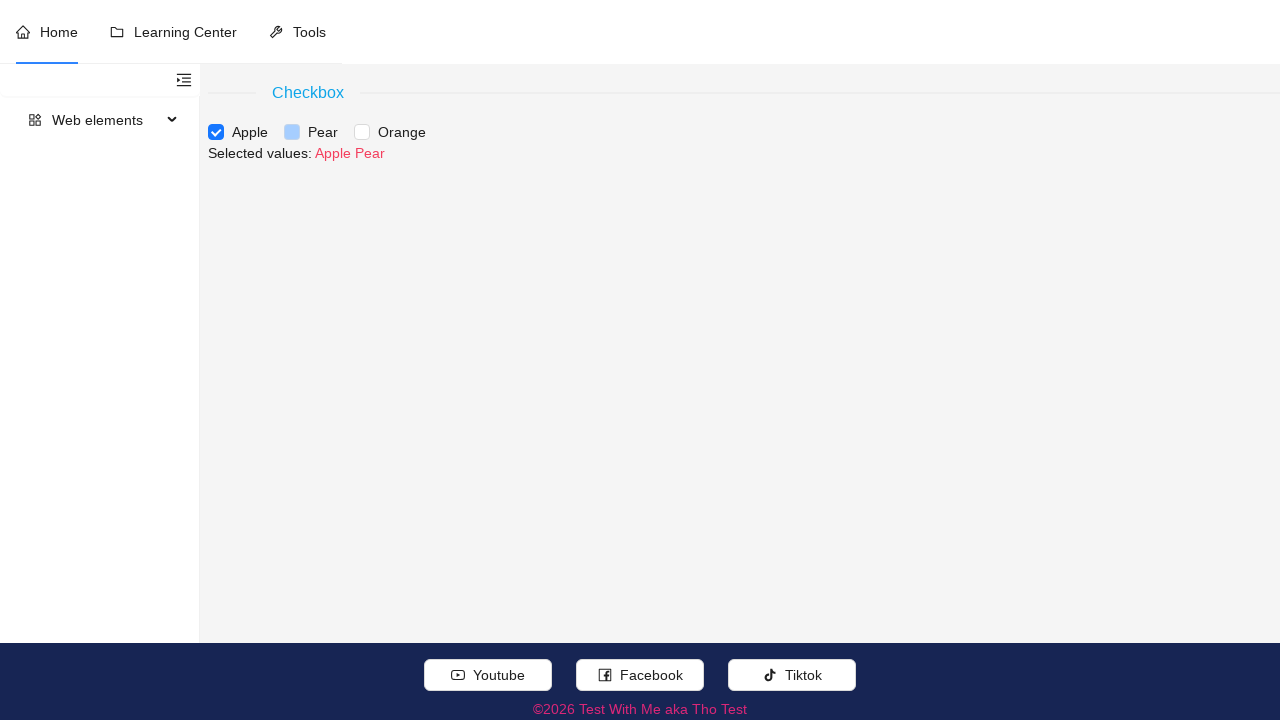

Located Orange checkbox element
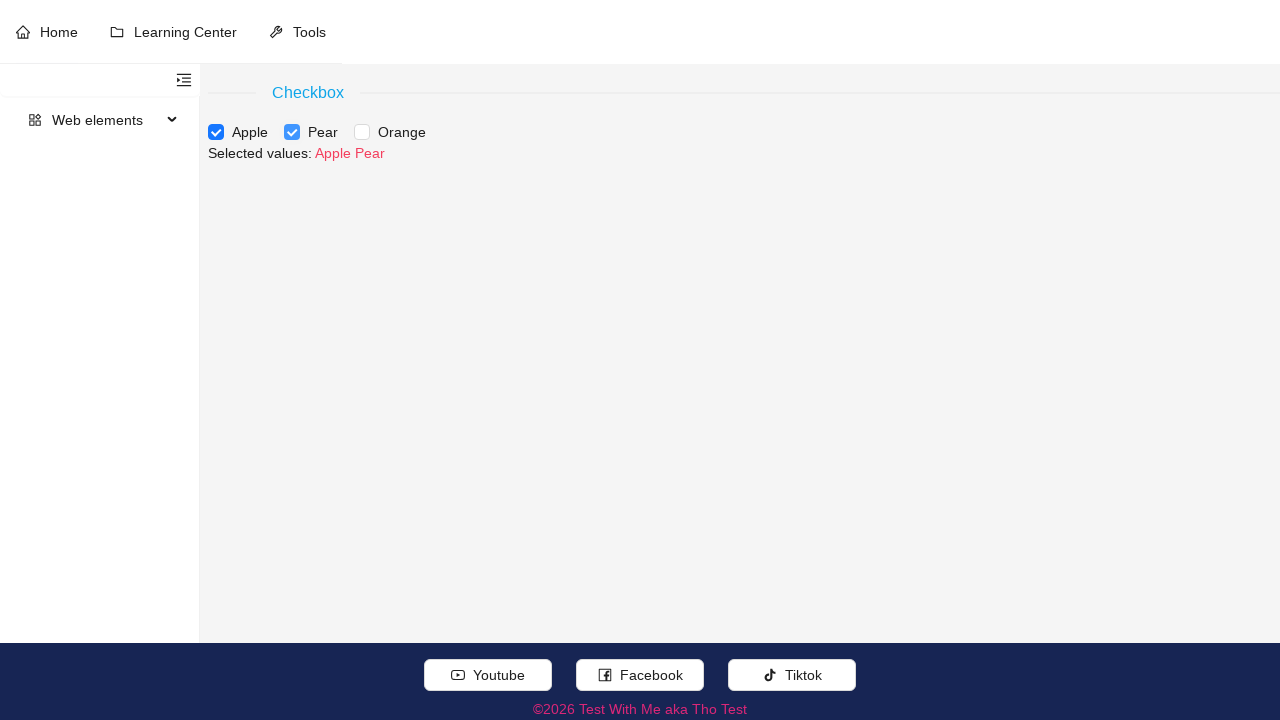

Selected Orange checkbox
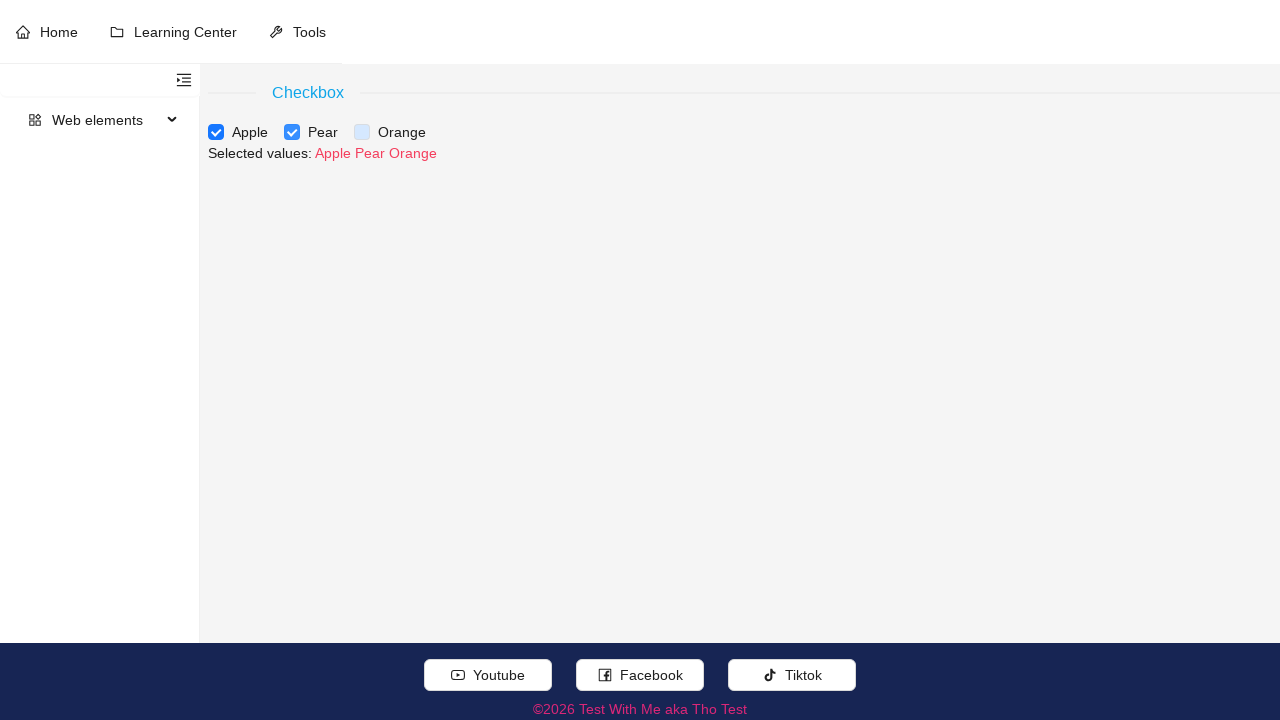

Located selected values display element
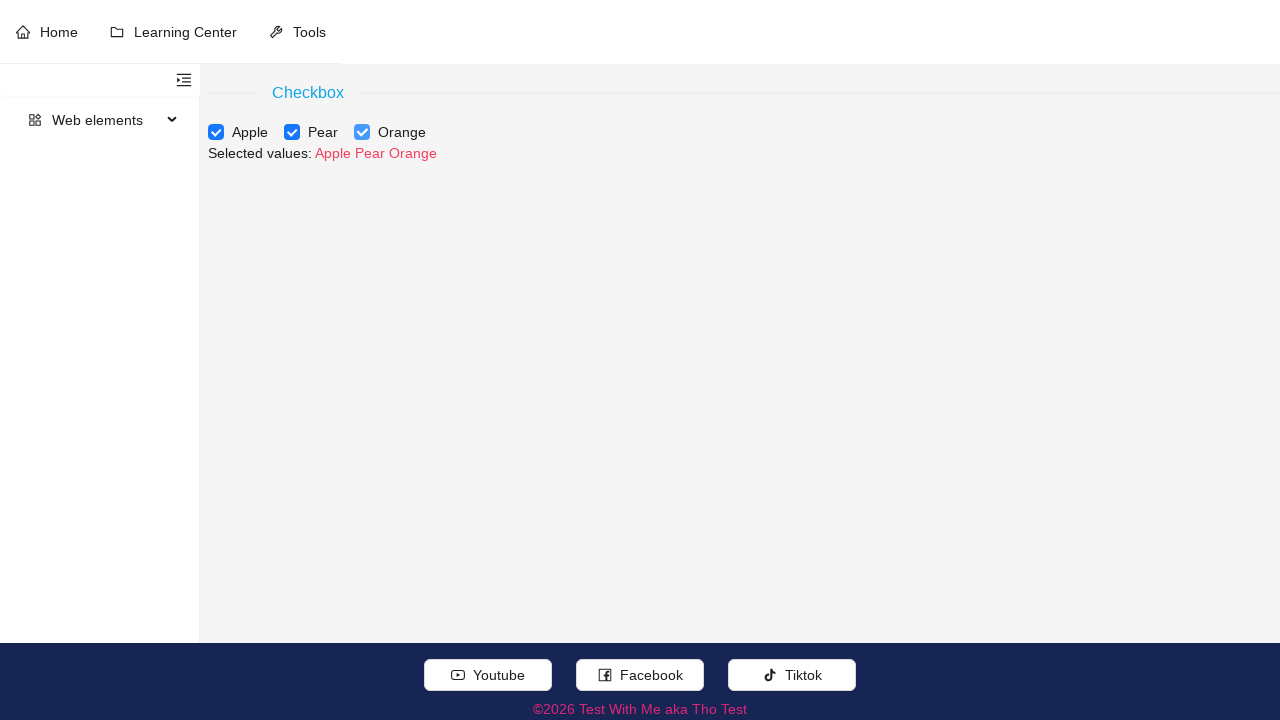

Verified all selected values are displayed (Apple, Pear, Orange)
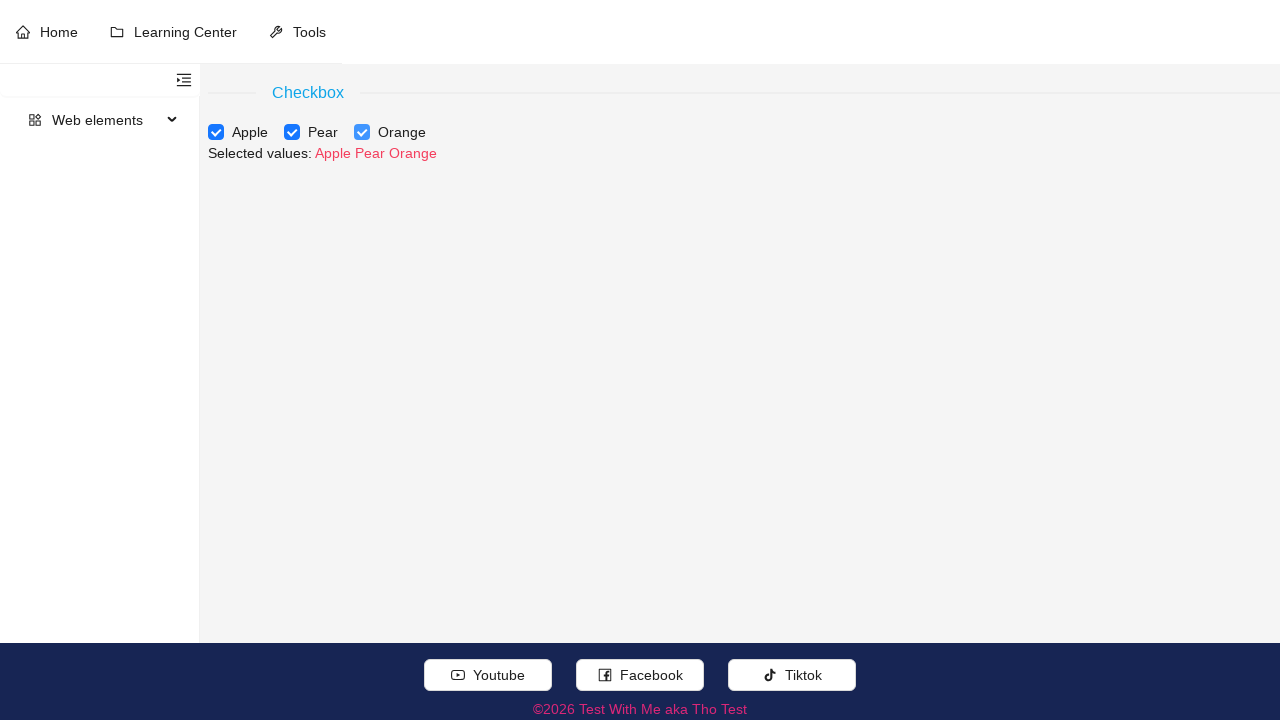

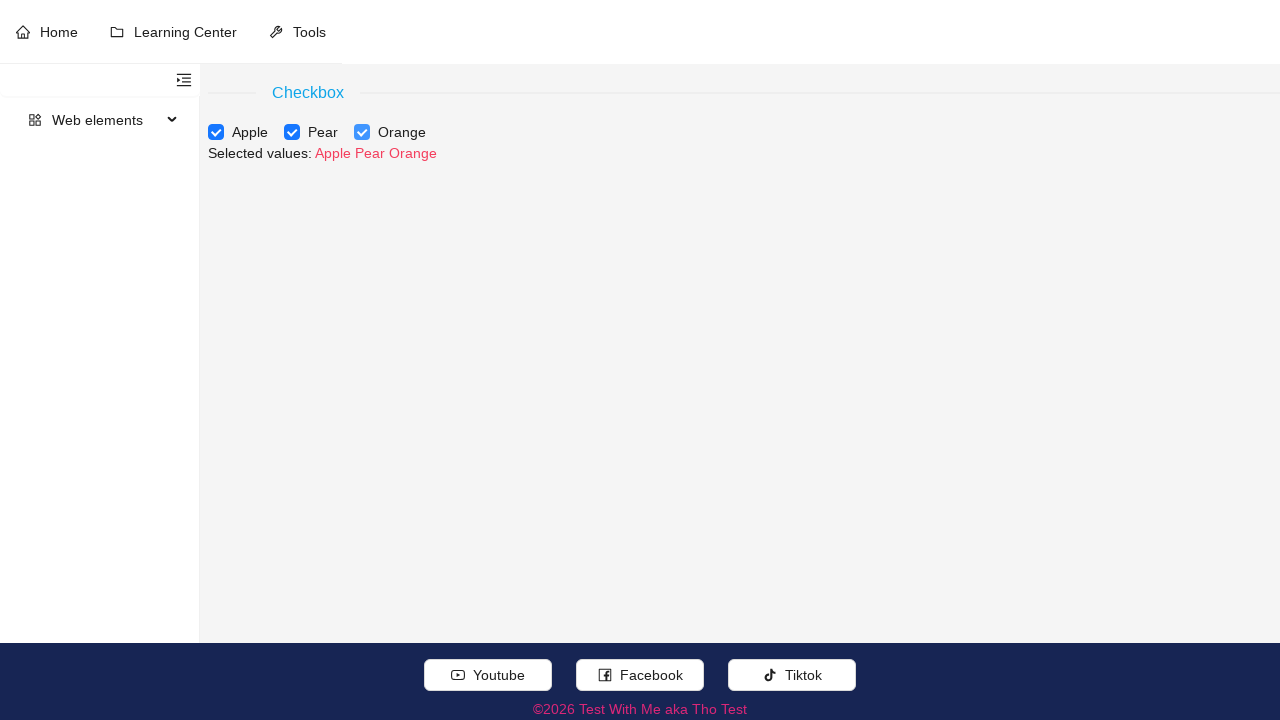